Opens the OrangeHRM demo login page and verifies the page title loads correctly

Starting URL: https://opensource-demo.orangehrmlive.com/web/index.php/auth/login

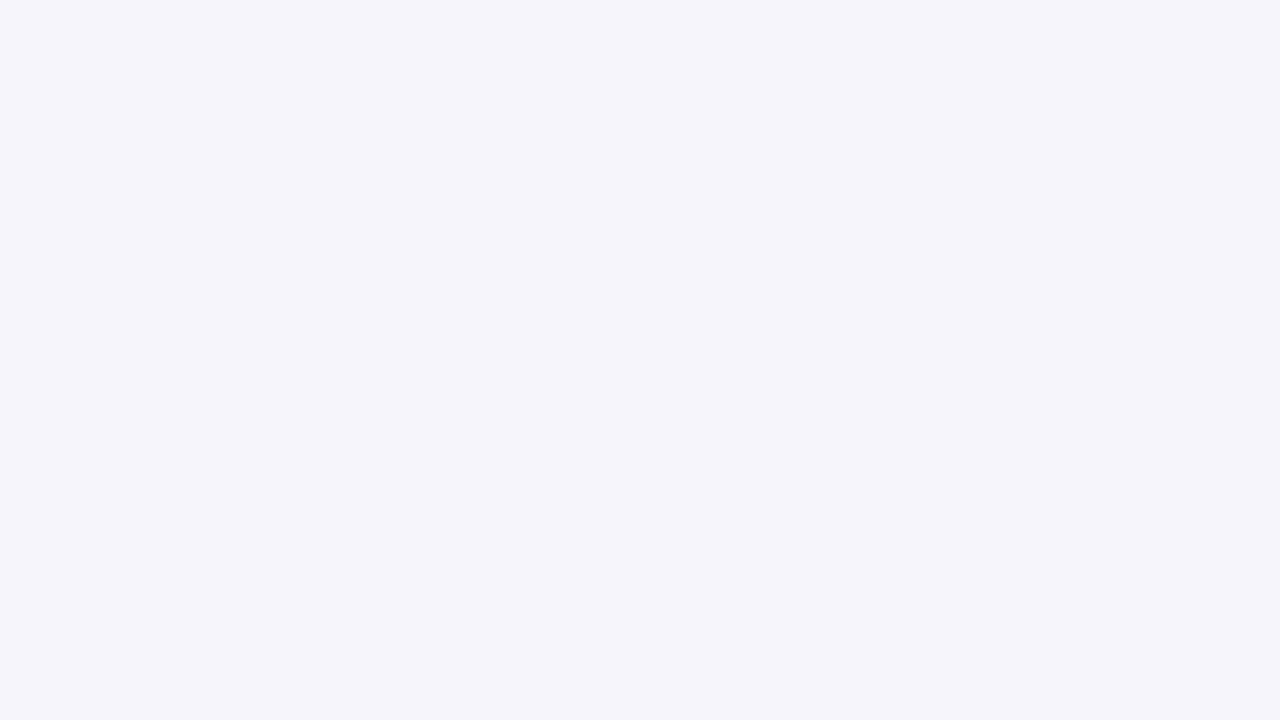

Waited for page DOM to load
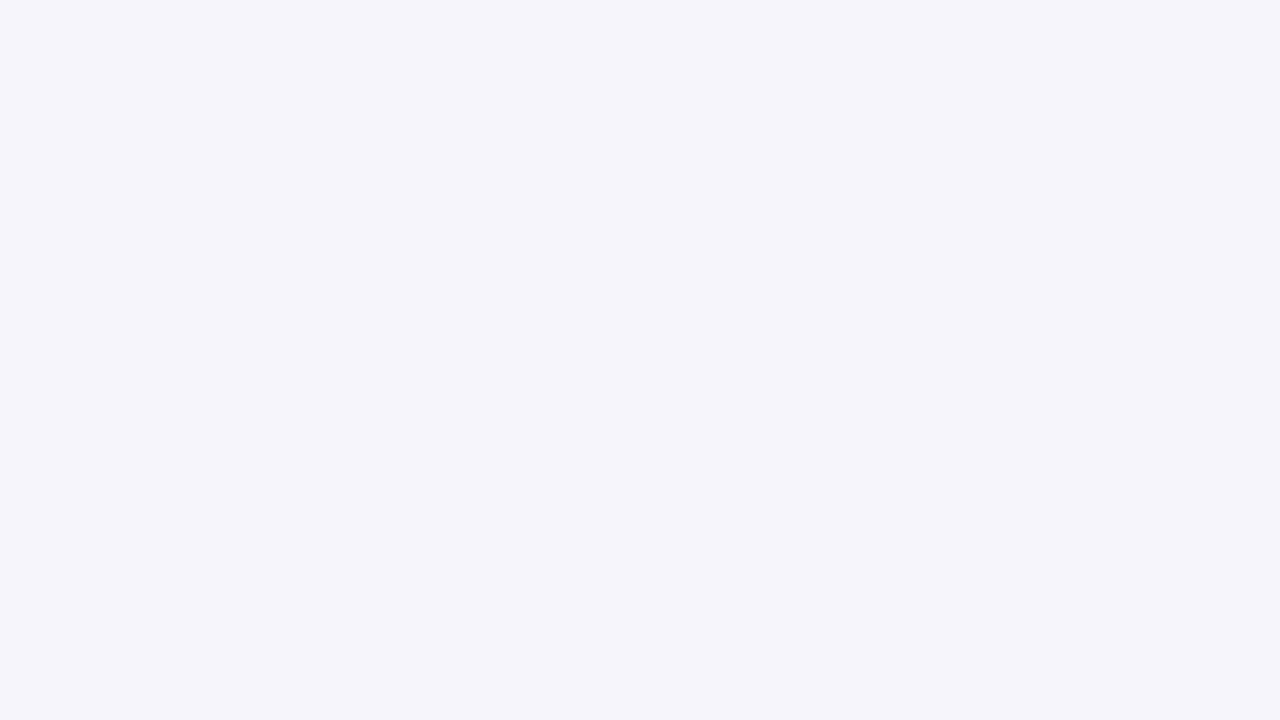

Verified page title is 'OrangeHRM'
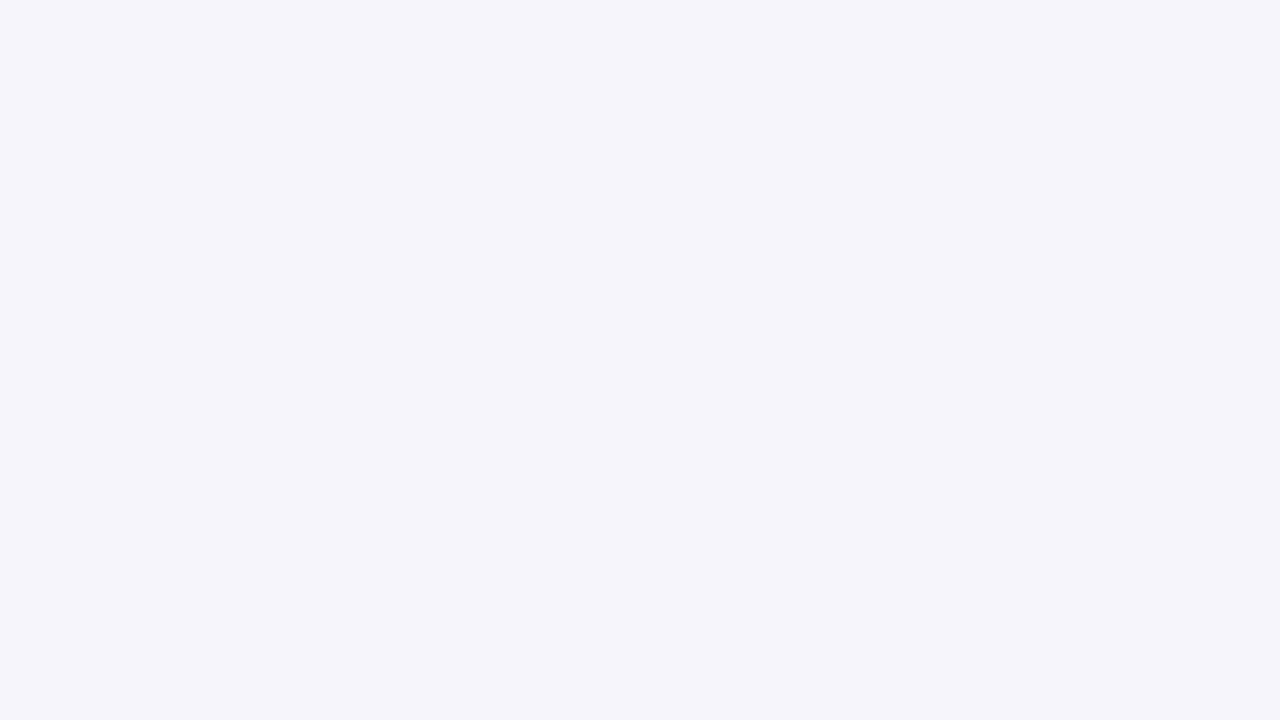

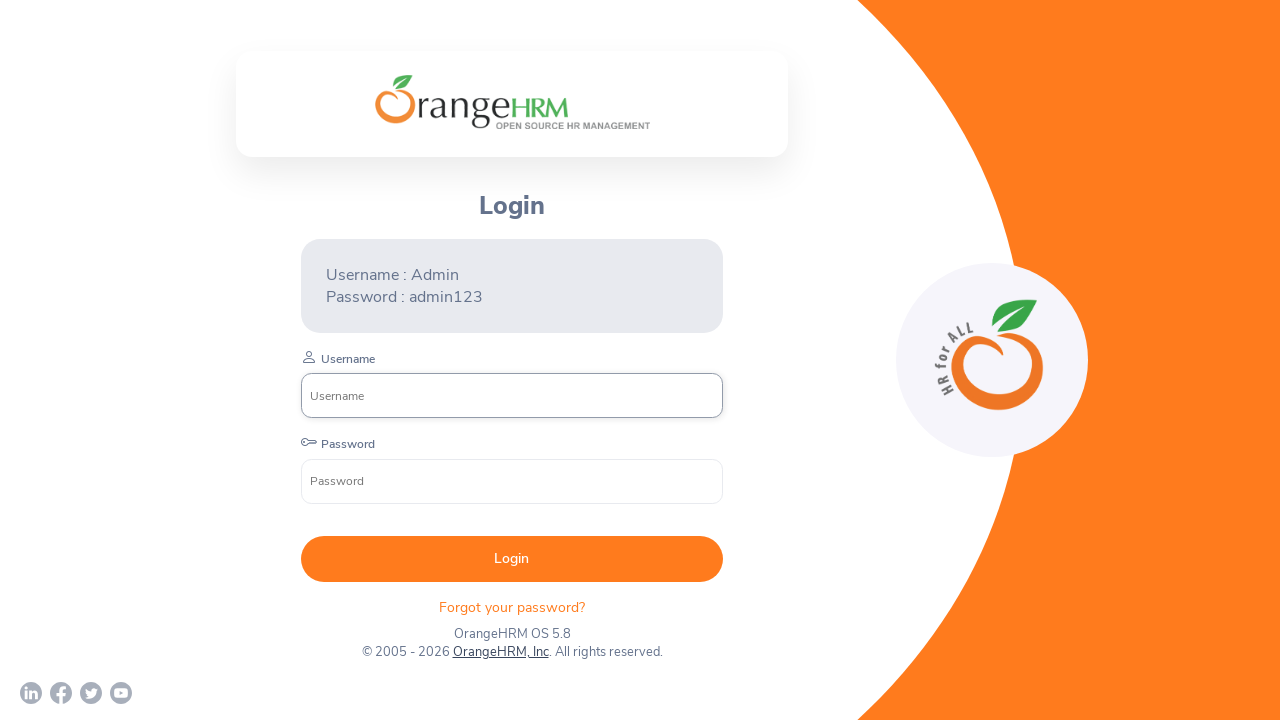